Tests iframe switching by locating the iframe element by name, clicks a button inside to trigger an alert, then accepts the alert dialog.

Starting URL: https://www.w3schools.com/jsref/tryit.asp?filename=tryjsref_alert

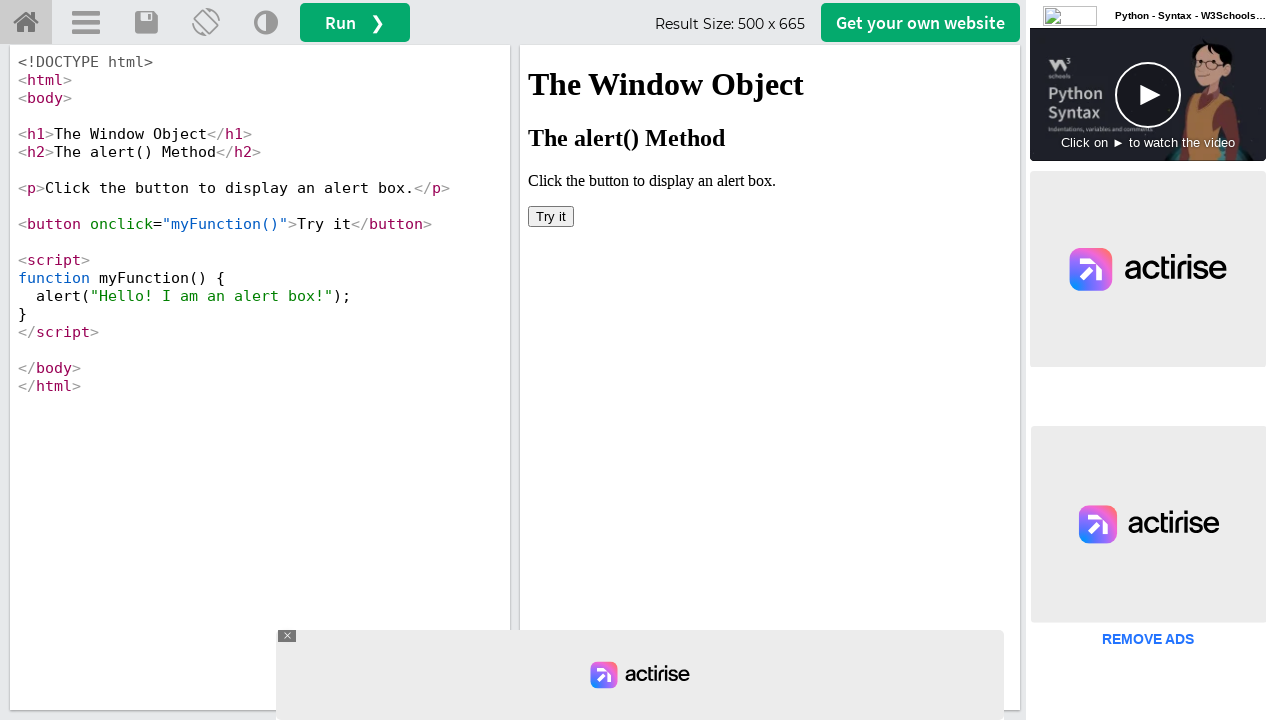

Located iframe by name attribute 'iframeResult'
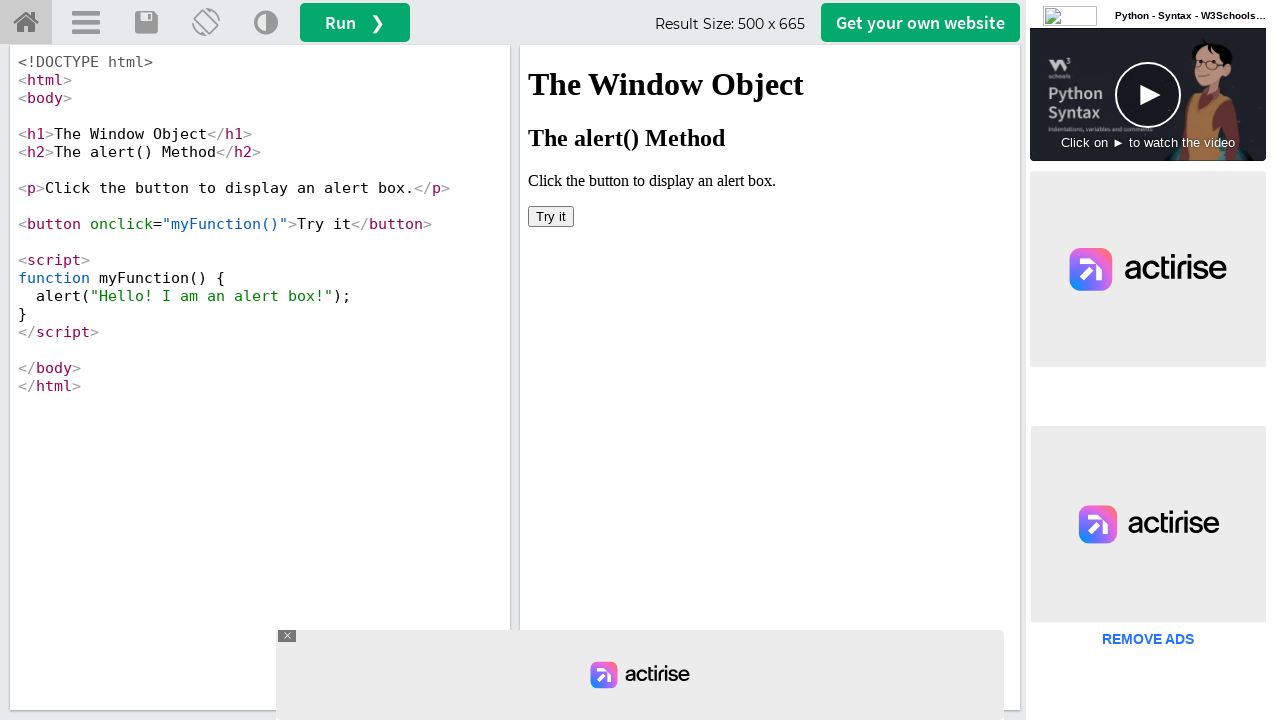

Clicked button inside iframe to trigger alert at (551, 216) on iframe[name='iframeResult'] >> internal:control=enter-frame >> xpath=//button[@o
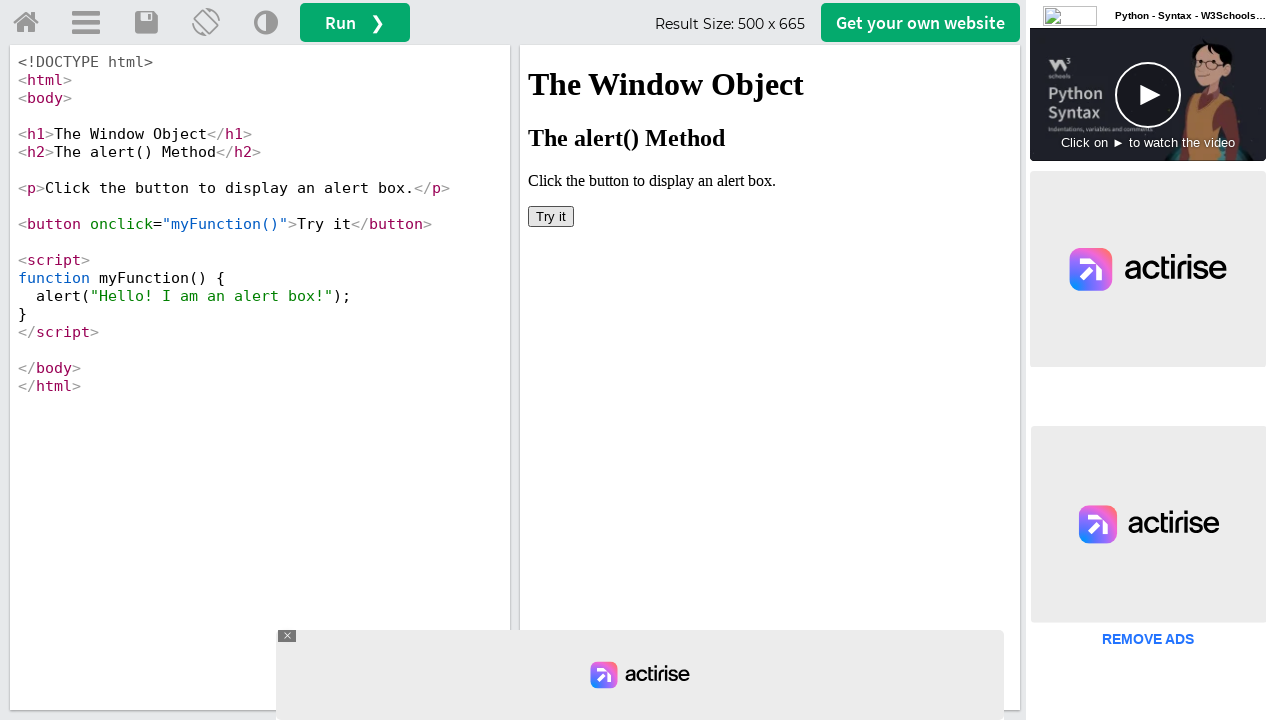

Set up dialog handler to accept alert
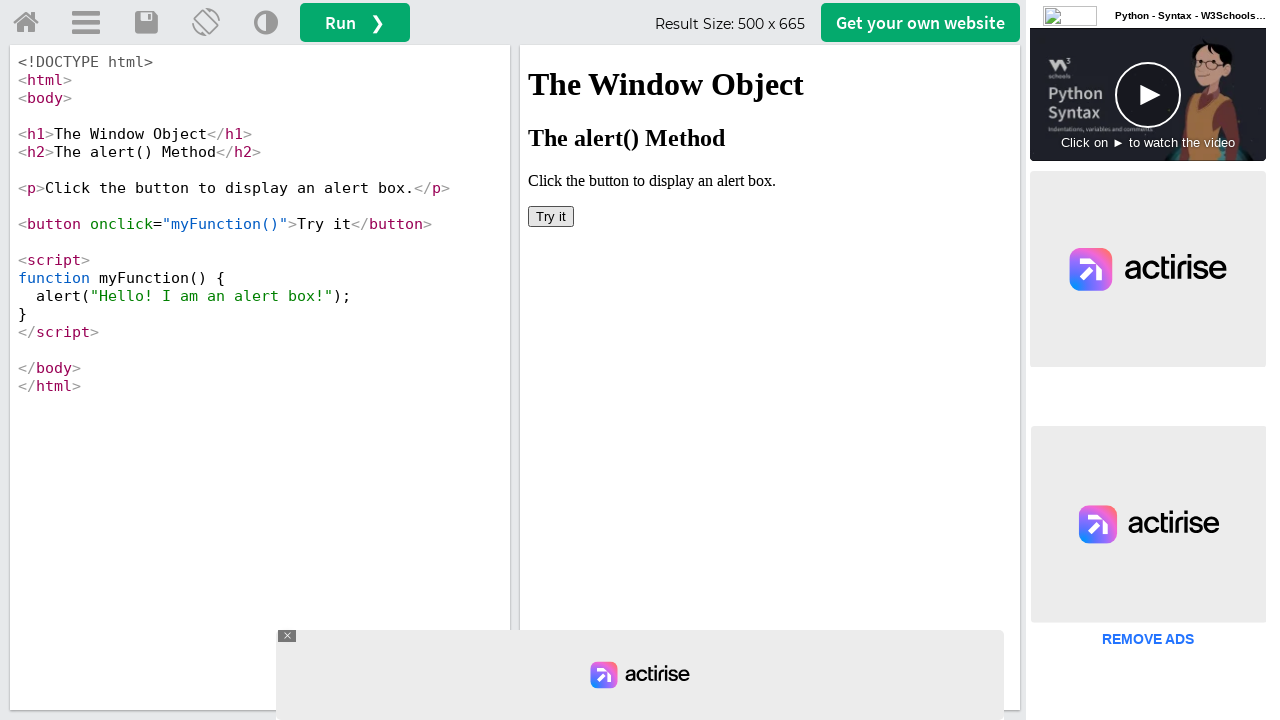

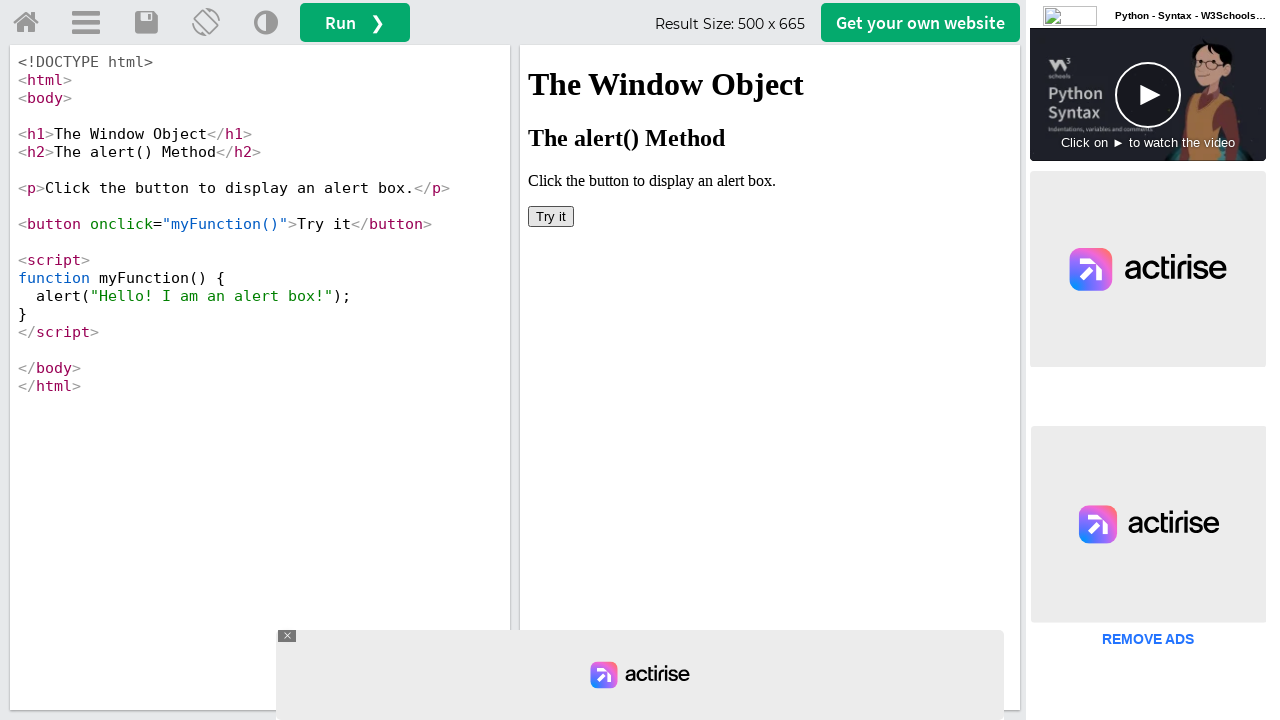